Tests jQuery UI datepicker functionality by clicking on the date input field, navigating to the next month, and selecting a specific date (13th) from the calendar.

Starting URL: http://jqueryui.com/datepicker/

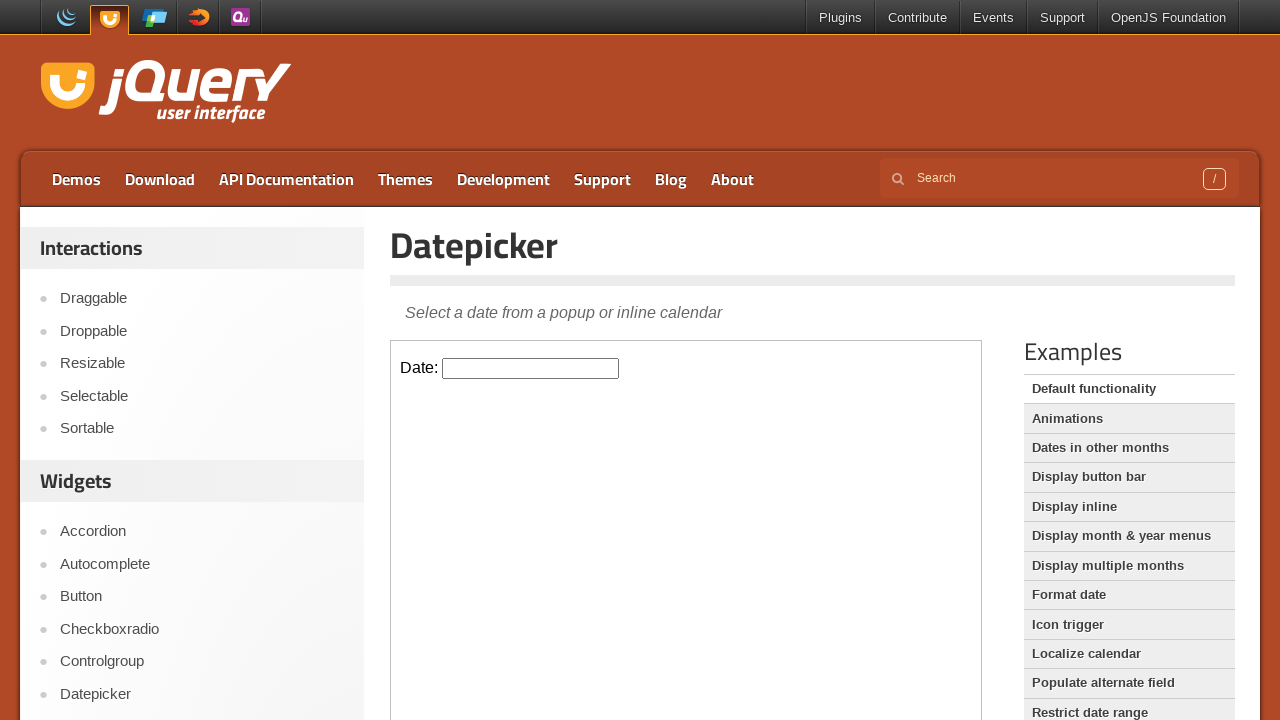

Located the demo iframe containing the datepicker
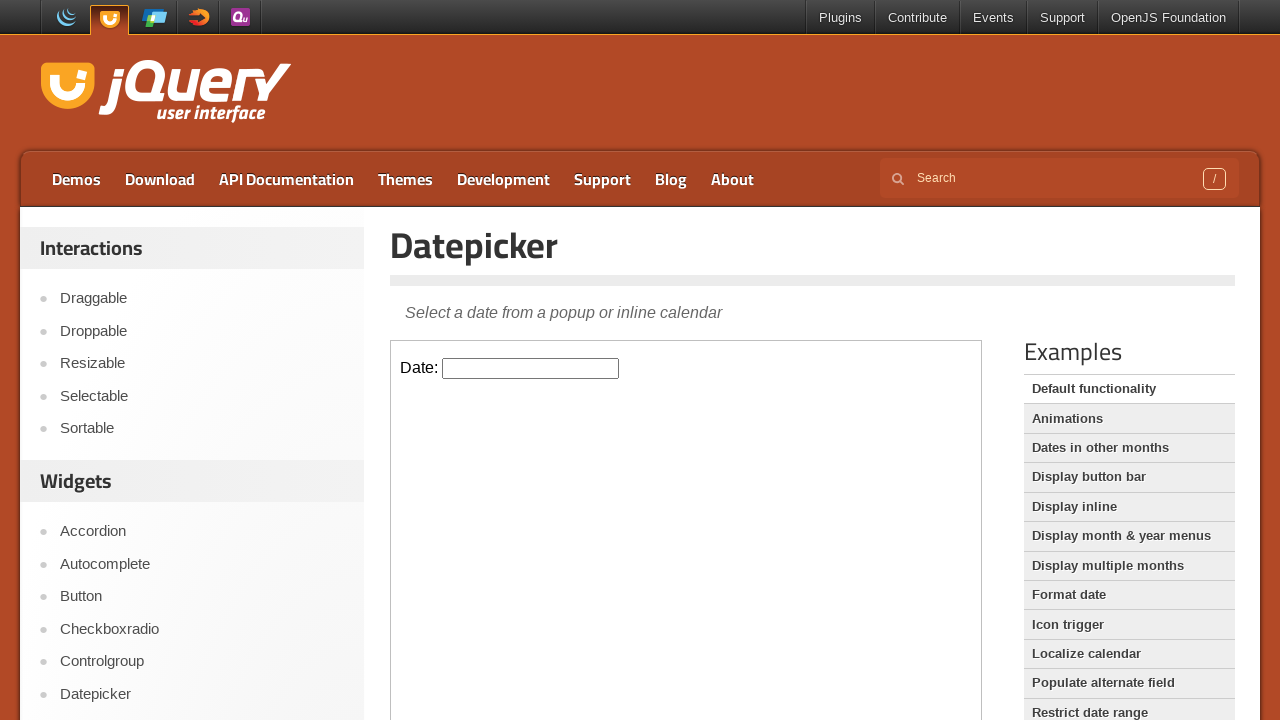

Clicked on the datepicker input field to open the calendar at (531, 368) on iframe.demo-frame >> internal:control=enter-frame >> #datepicker
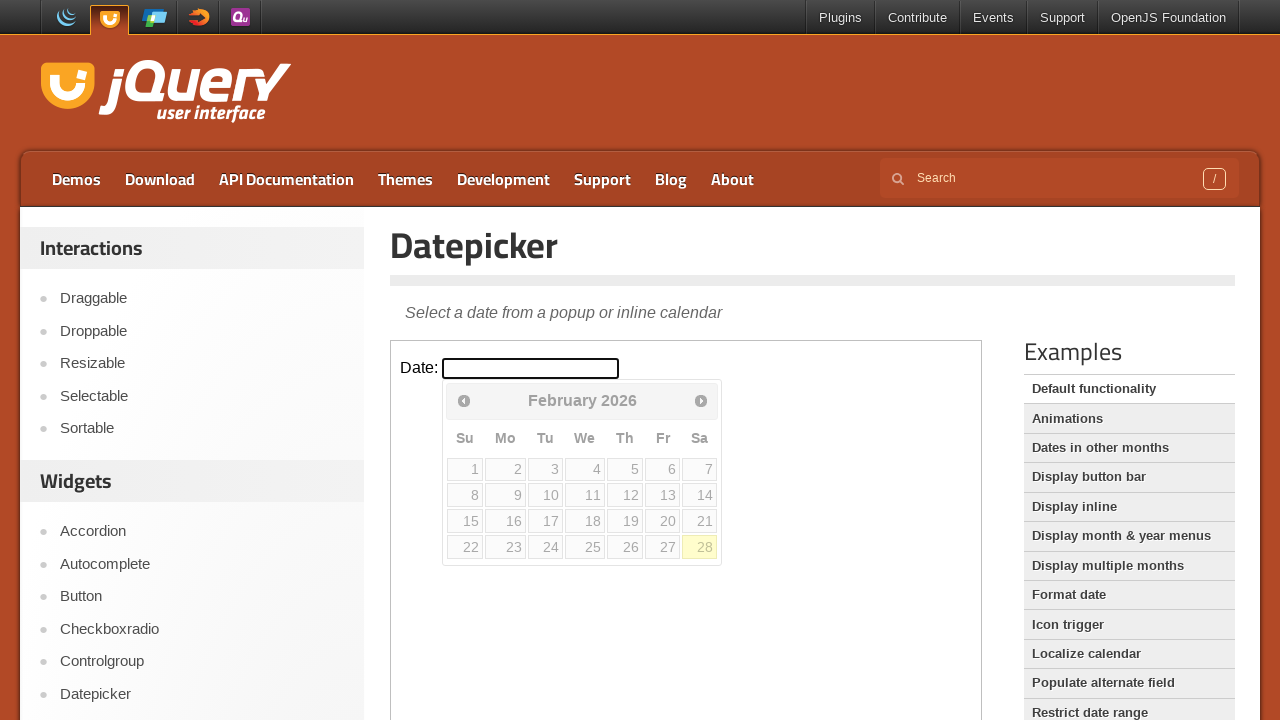

Datepicker calendar became visible
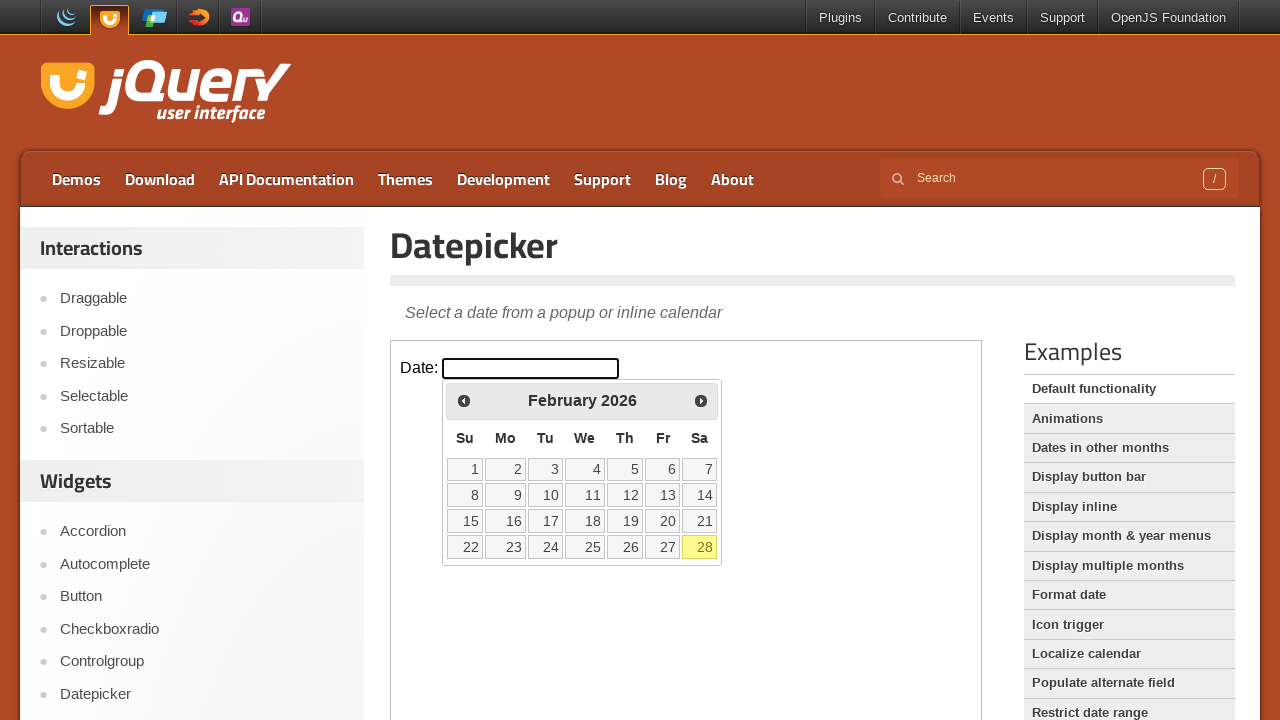

Clicked the next month button to navigate forward in the calendar at (701, 400) on iframe.demo-frame >> internal:control=enter-frame >> #ui-datepicker-div .ui-date
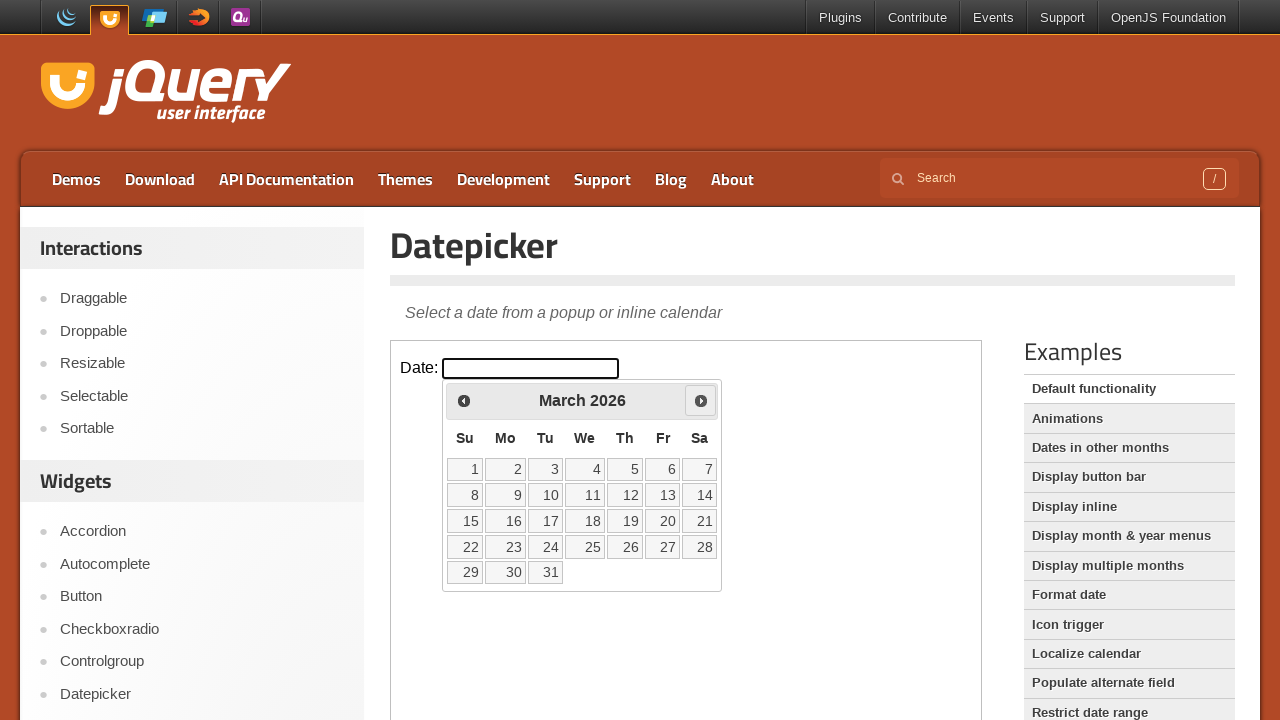

Selected the 13th day from the calendar at (663, 495) on iframe.demo-frame >> internal:control=enter-frame >> #ui-datepicker-div td a:tex
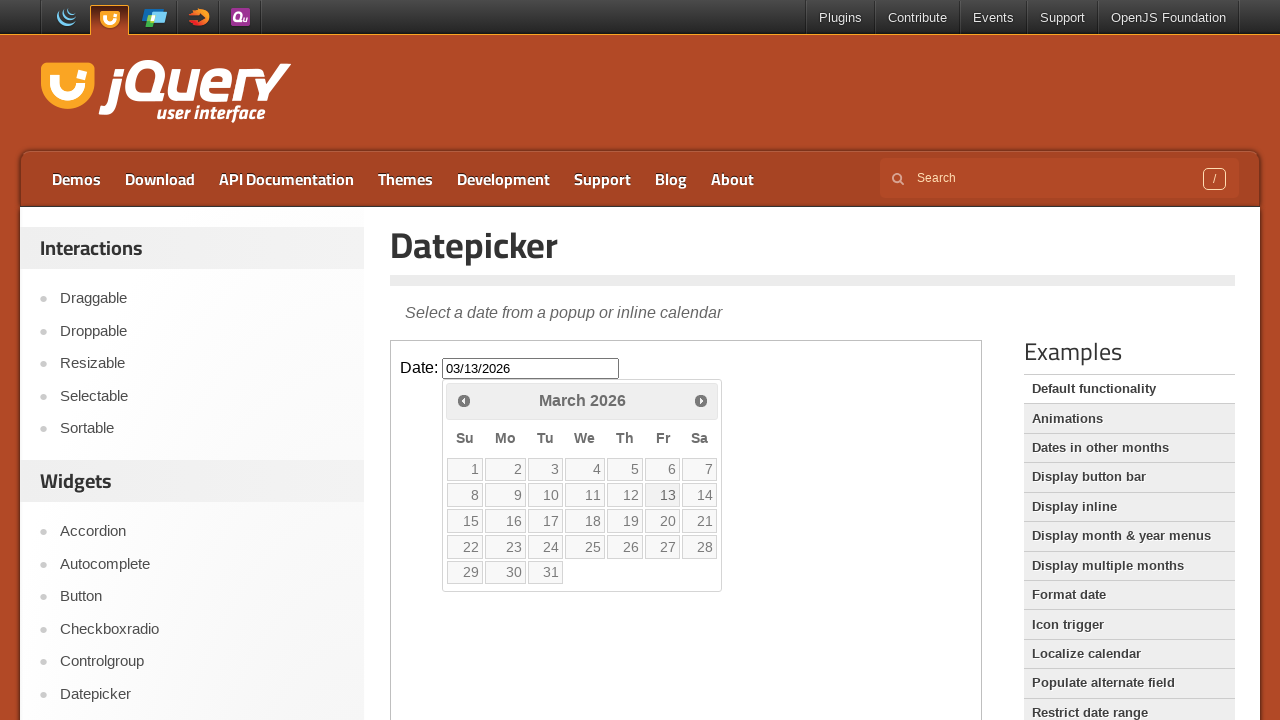

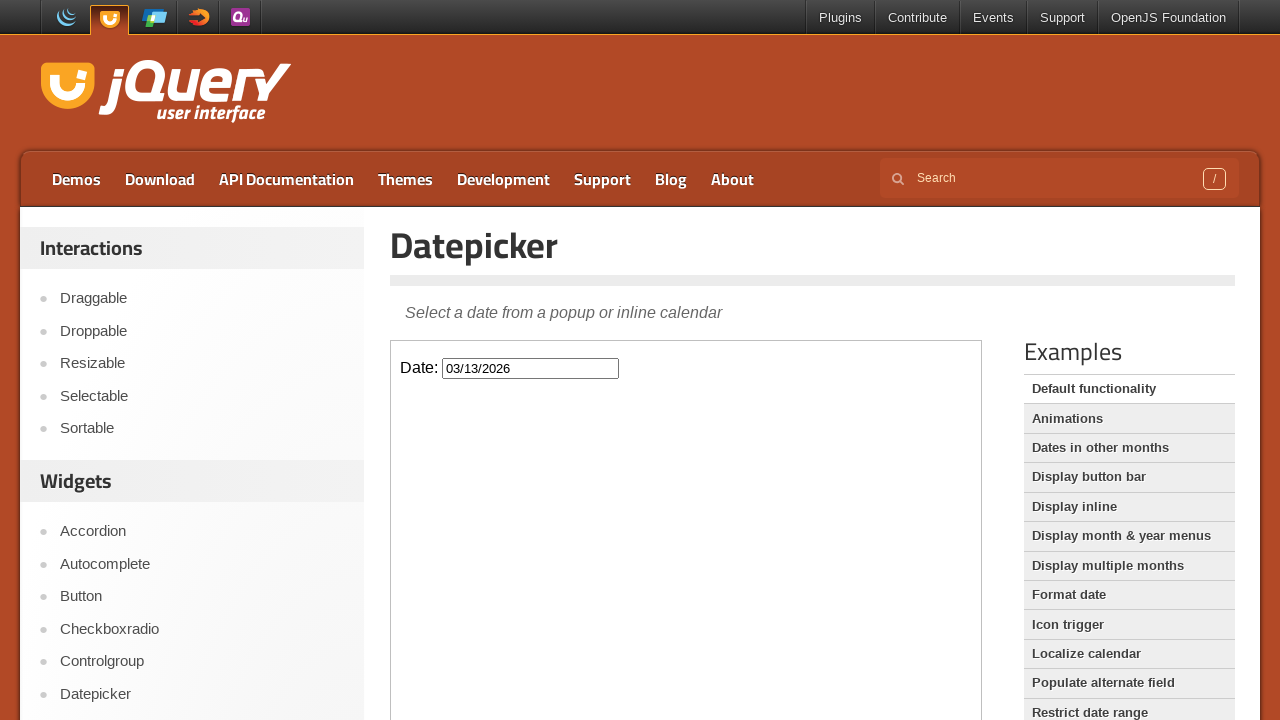